Tests a verification button click on a page and verifies that a success message is displayed

Starting URL: http://suninjuly.github.io/wait1.html

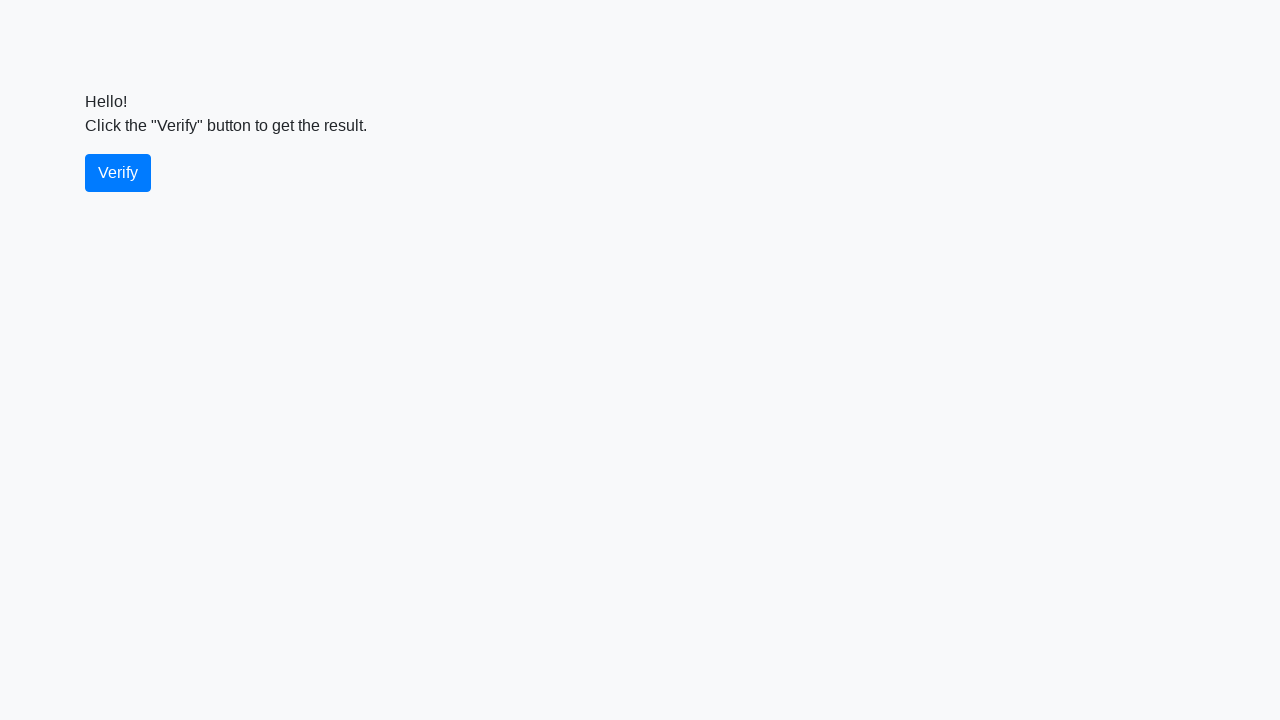

Clicked the verify button at (118, 173) on #verify
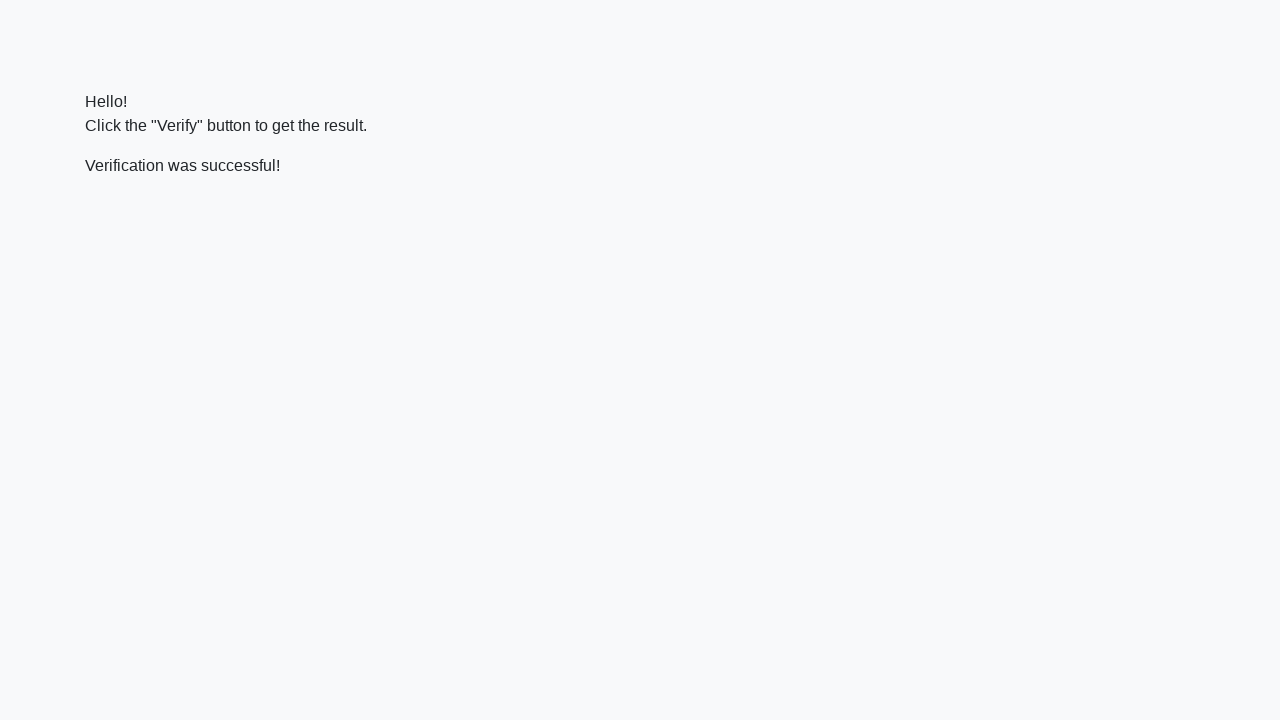

Success message element appeared
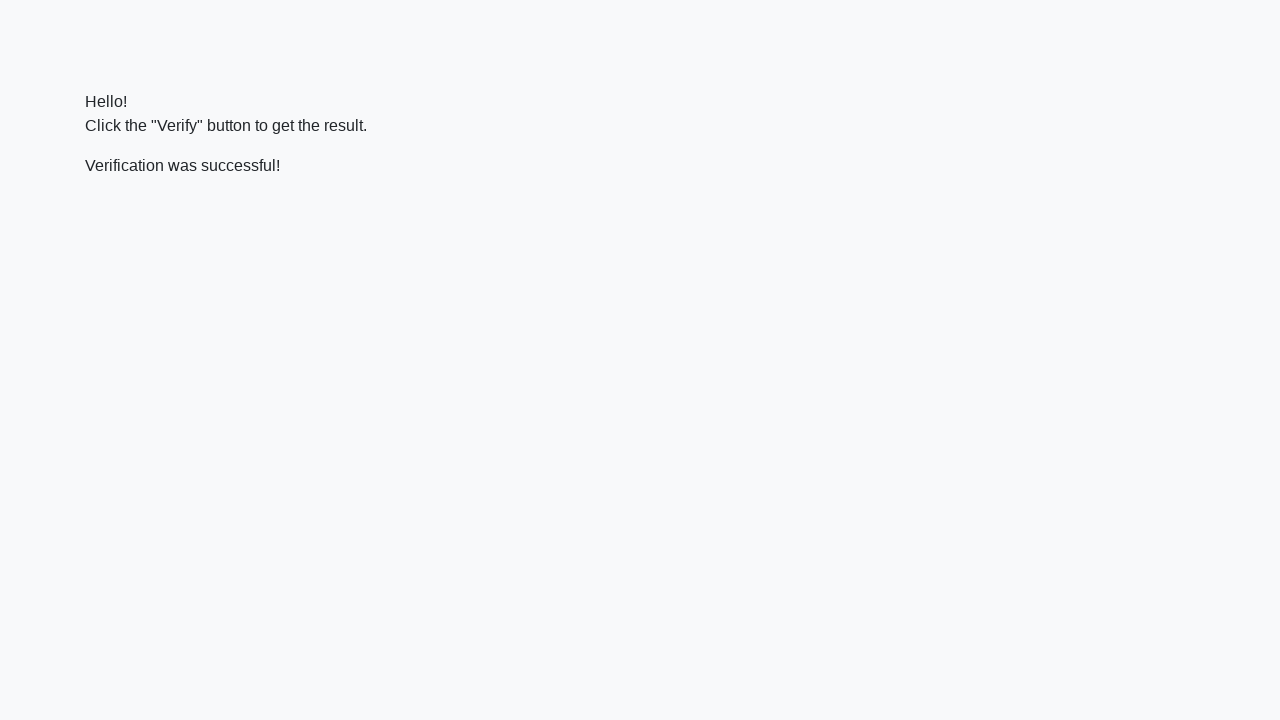

Verified that success message contains 'successful' text
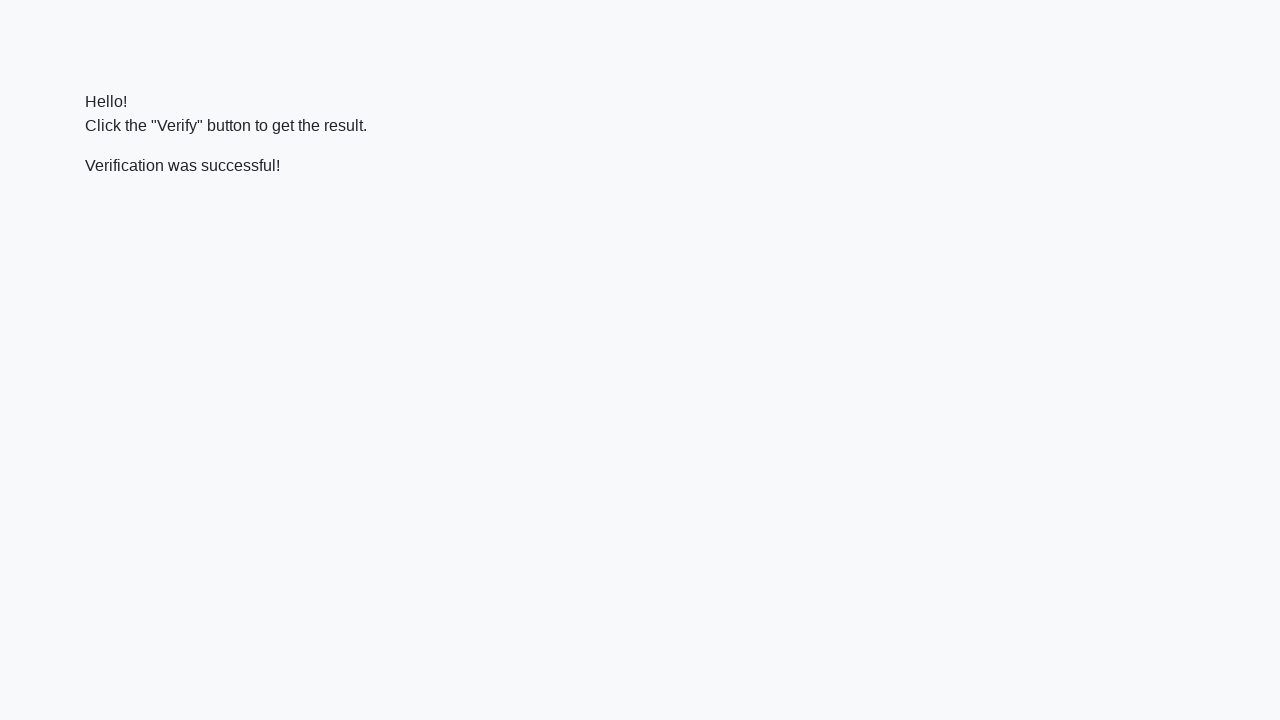

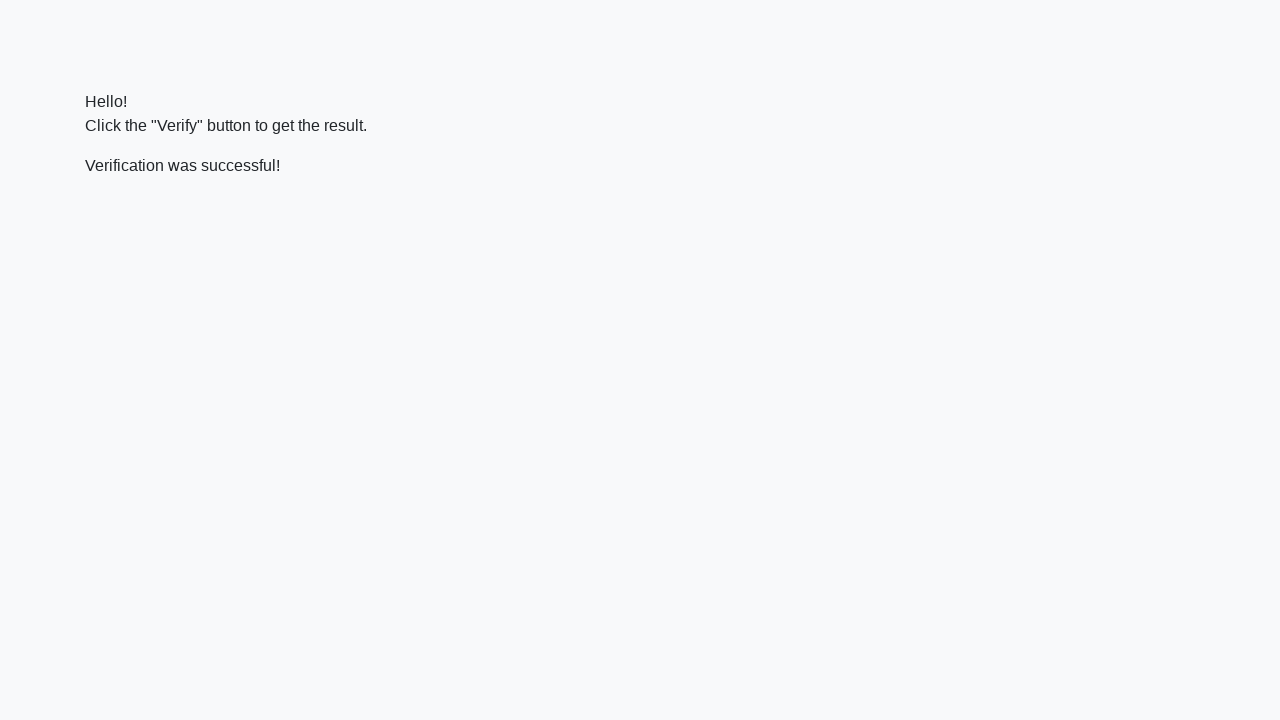